Tests checkbox functionality by finding all checkboxes in a form and clicking each one that is not already selected

Starting URL: http://echoecho.com/htmlforms09.htm

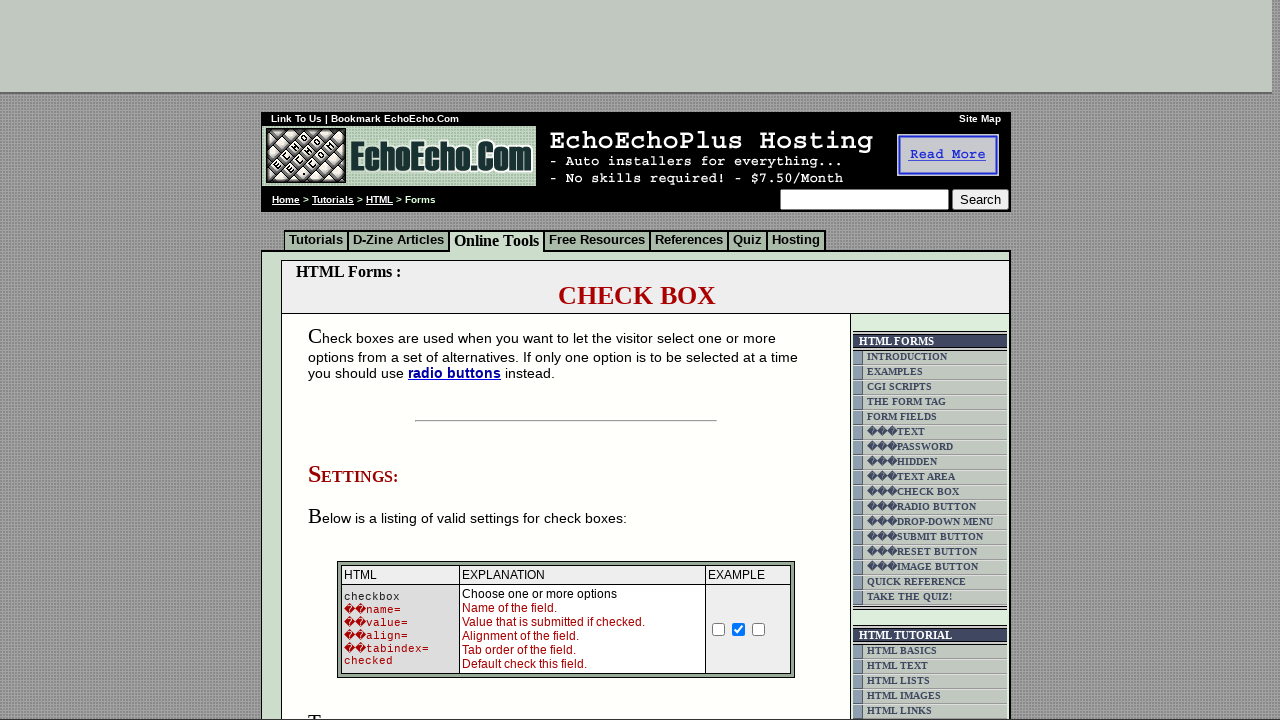

Waited for form to load
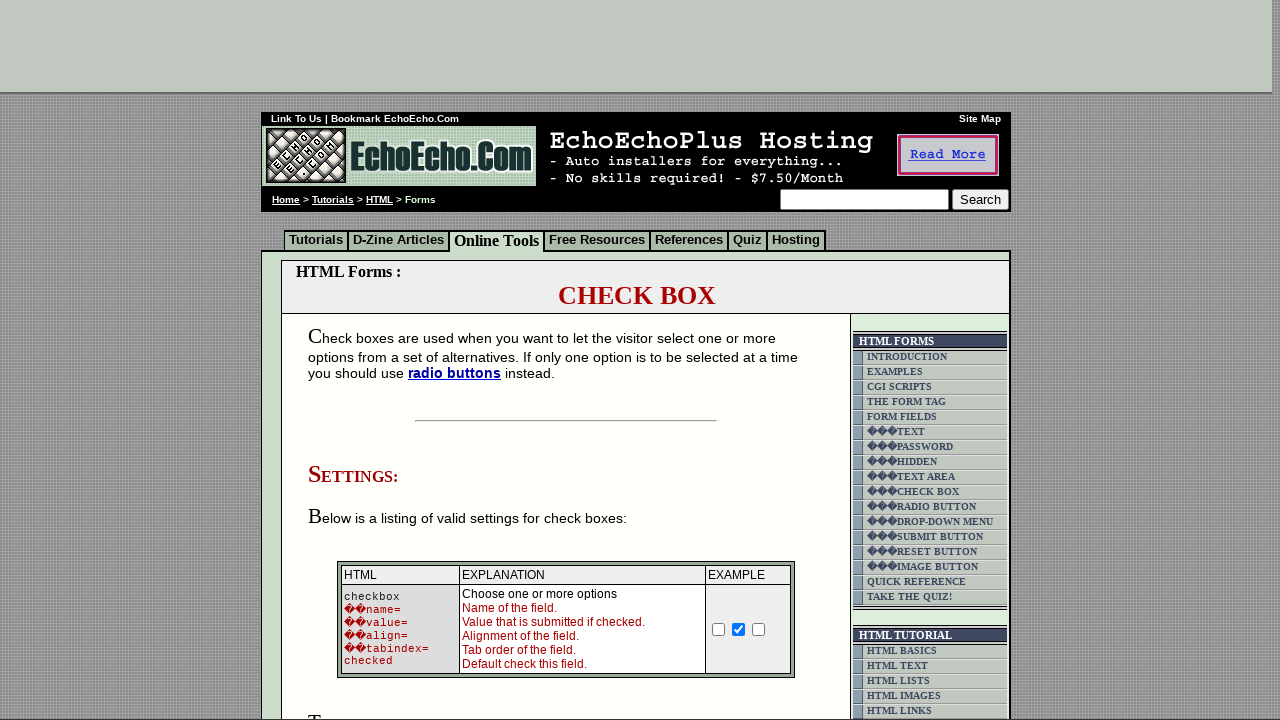

Located all checkboxes in form table
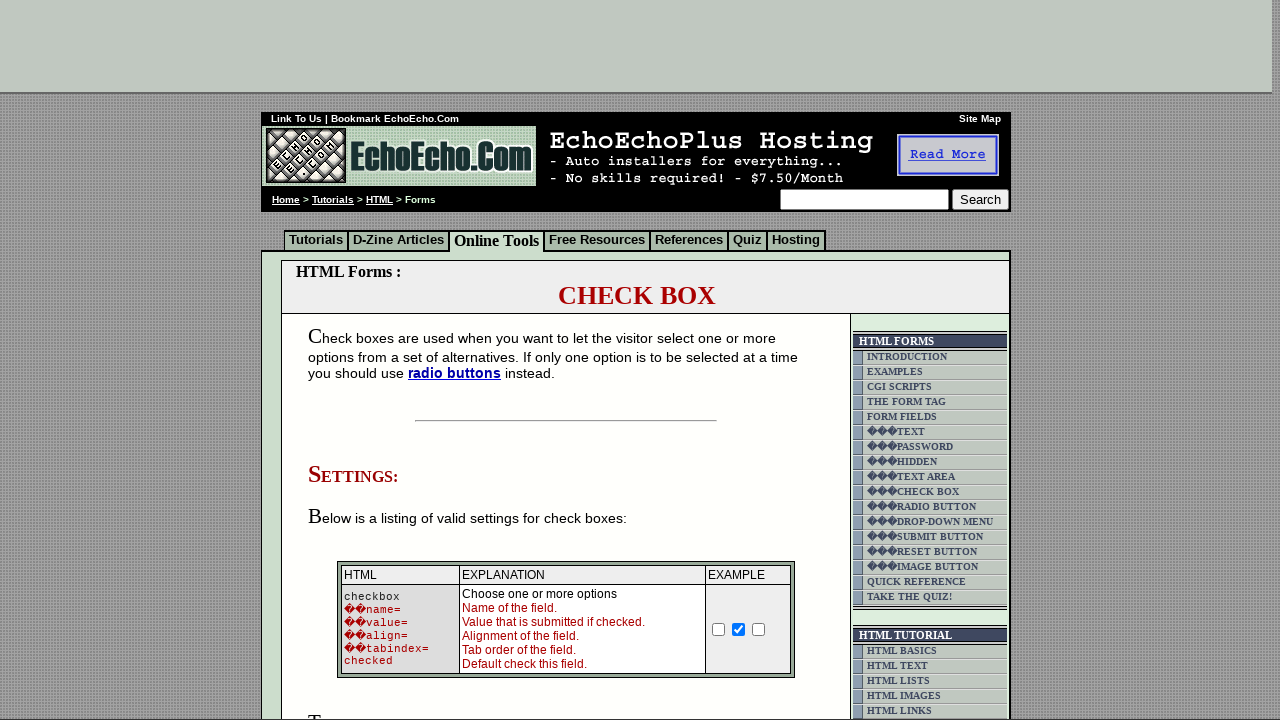

Clicked an unchecked checkbox to select it at (719, 629) on form table input[type='checkbox'] >> nth=0
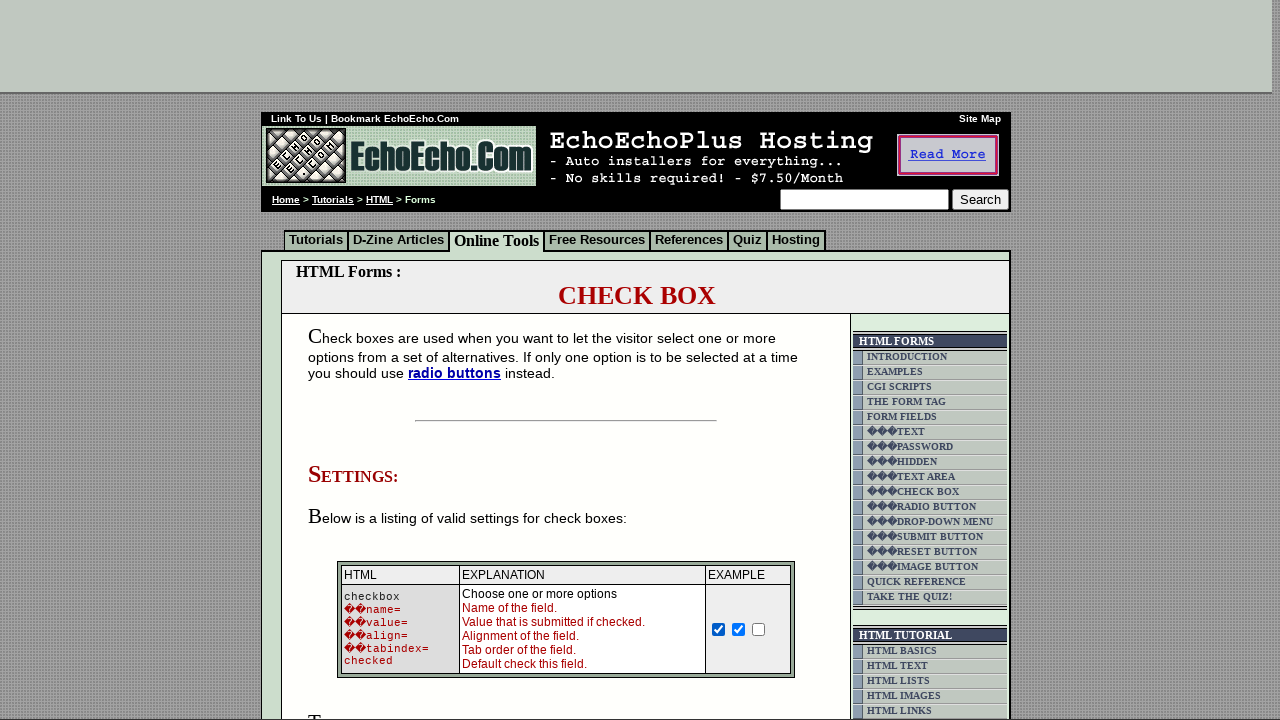

Skipped checkbox that was already checked
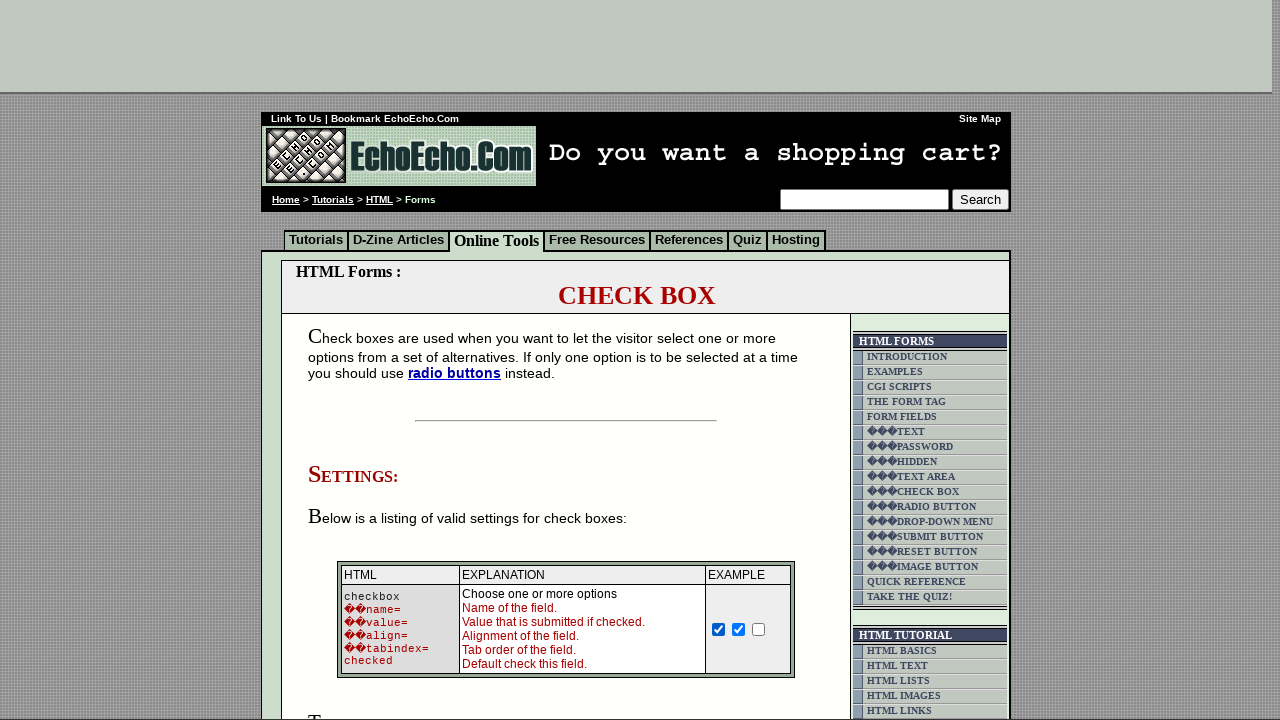

Clicked an unchecked checkbox to select it at (759, 629) on form table input[type='checkbox'] >> nth=2
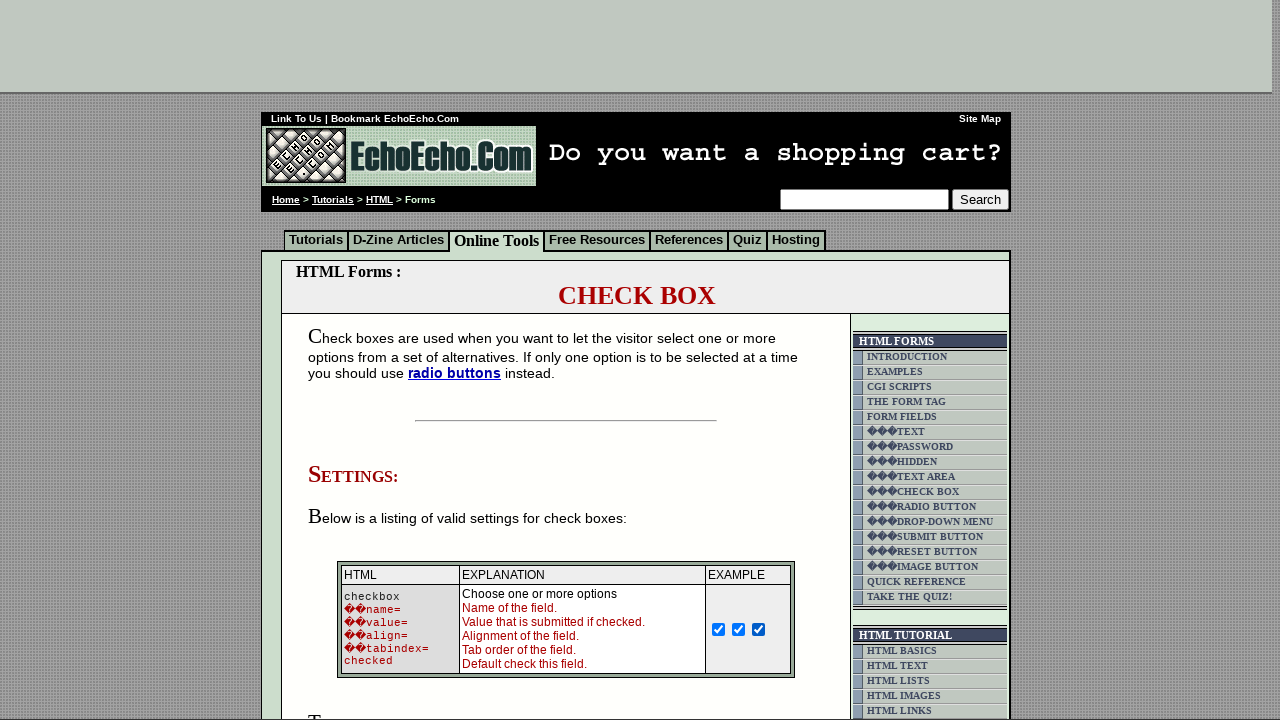

Clicked an unchecked checkbox to select it at (354, 360) on form table input[type='checkbox'] >> nth=3
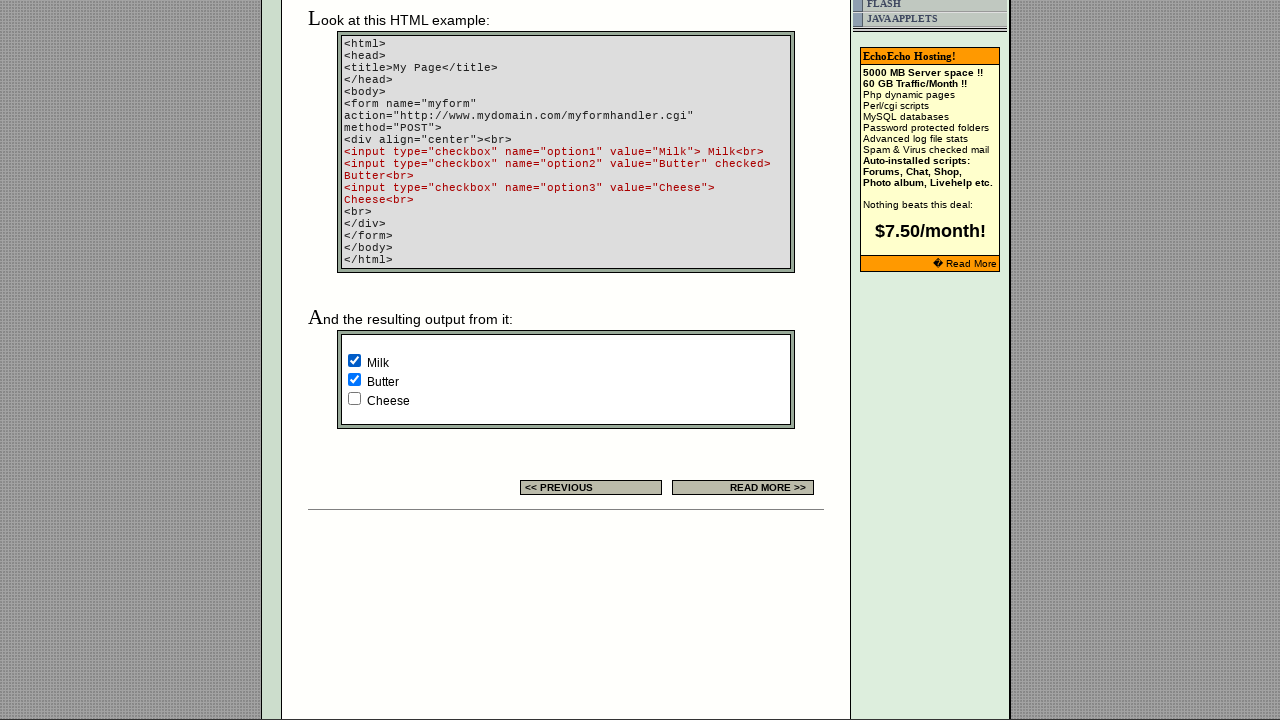

Skipped checkbox that was already checked
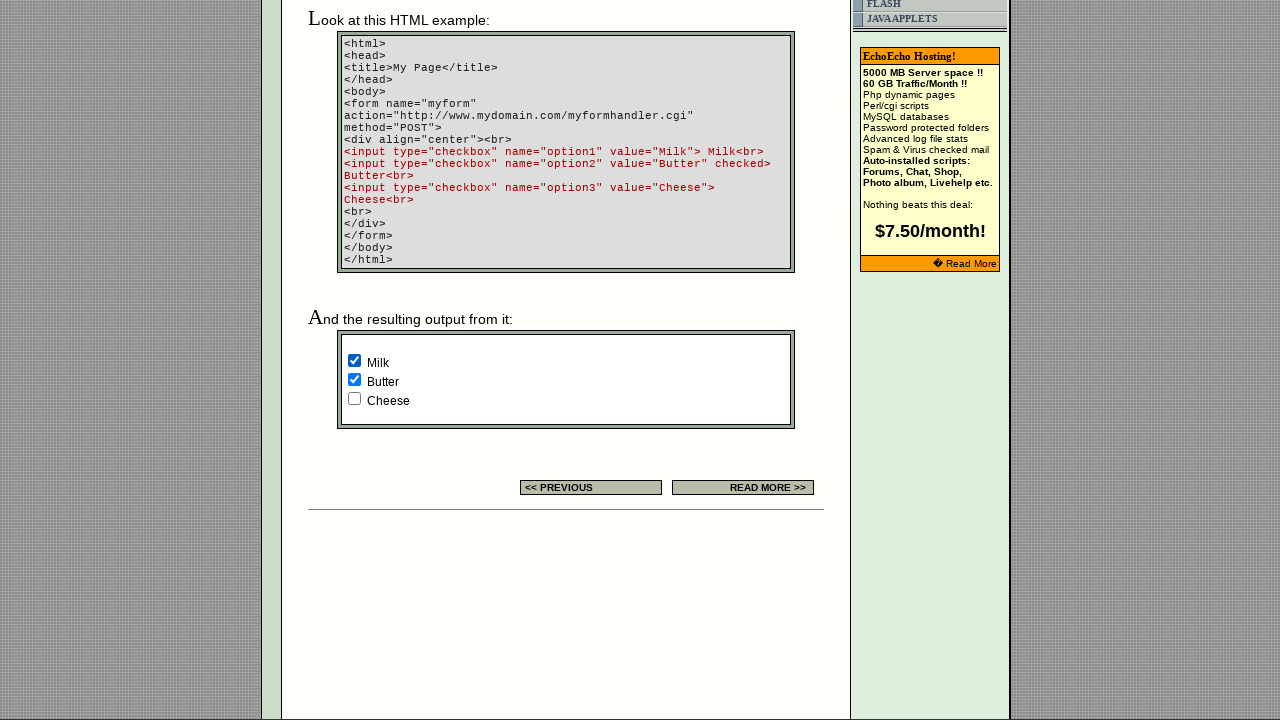

Clicked an unchecked checkbox to select it at (354, 398) on form table input[type='checkbox'] >> nth=5
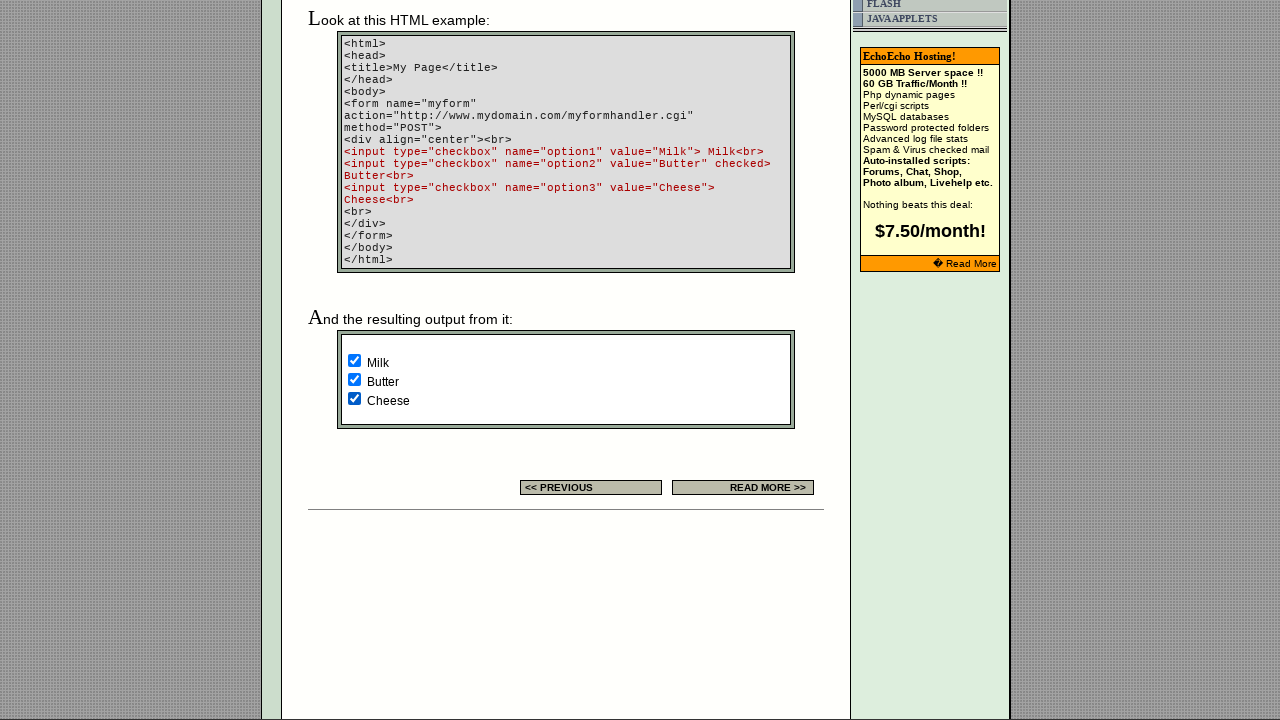

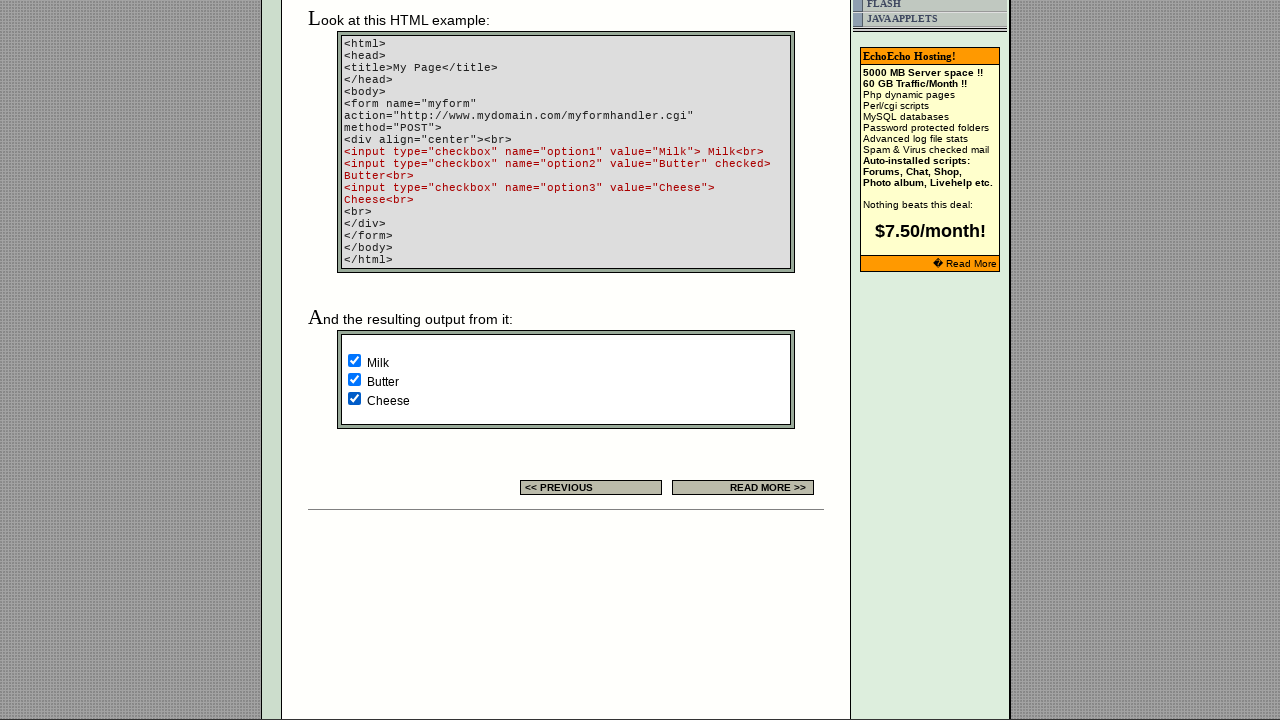